Navigates to the Disappearing Elements page and verifies that menu items are displayed.

Starting URL: https://the-internet.herokuapp.com/

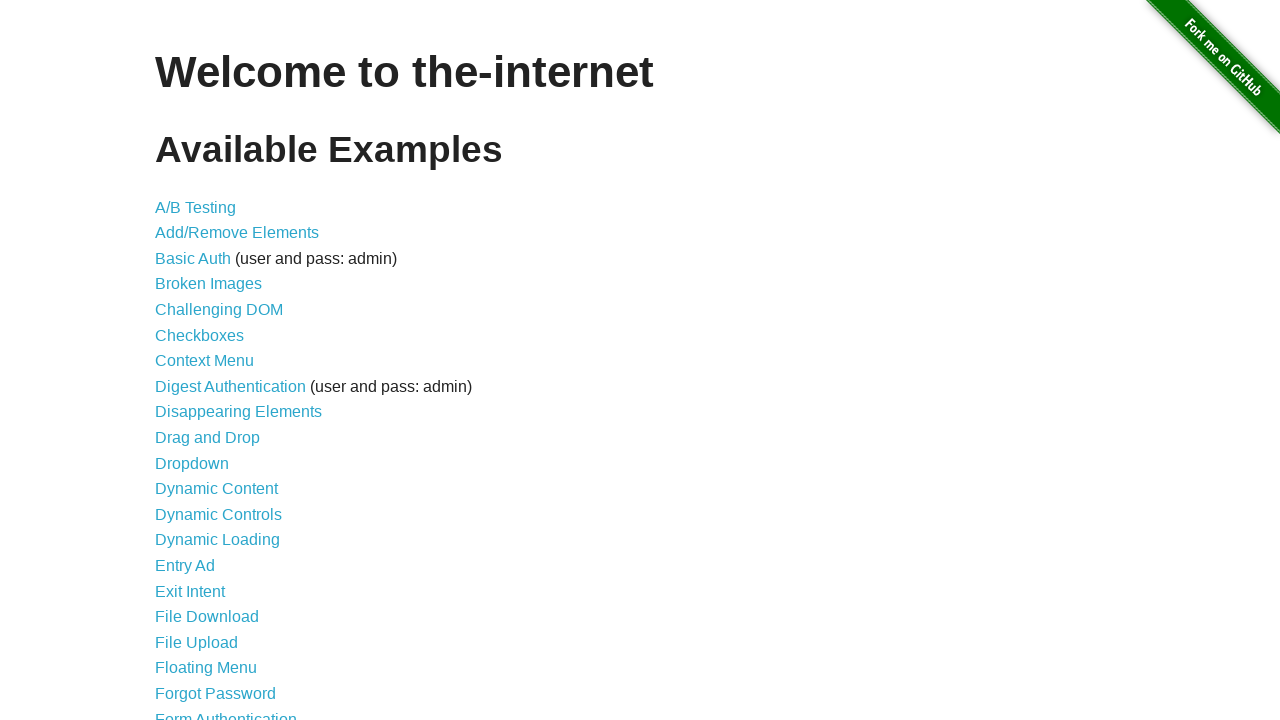

Clicked on Disappearing Elements link at (238, 412) on a >> internal:has-text="Disappearing Elements"i
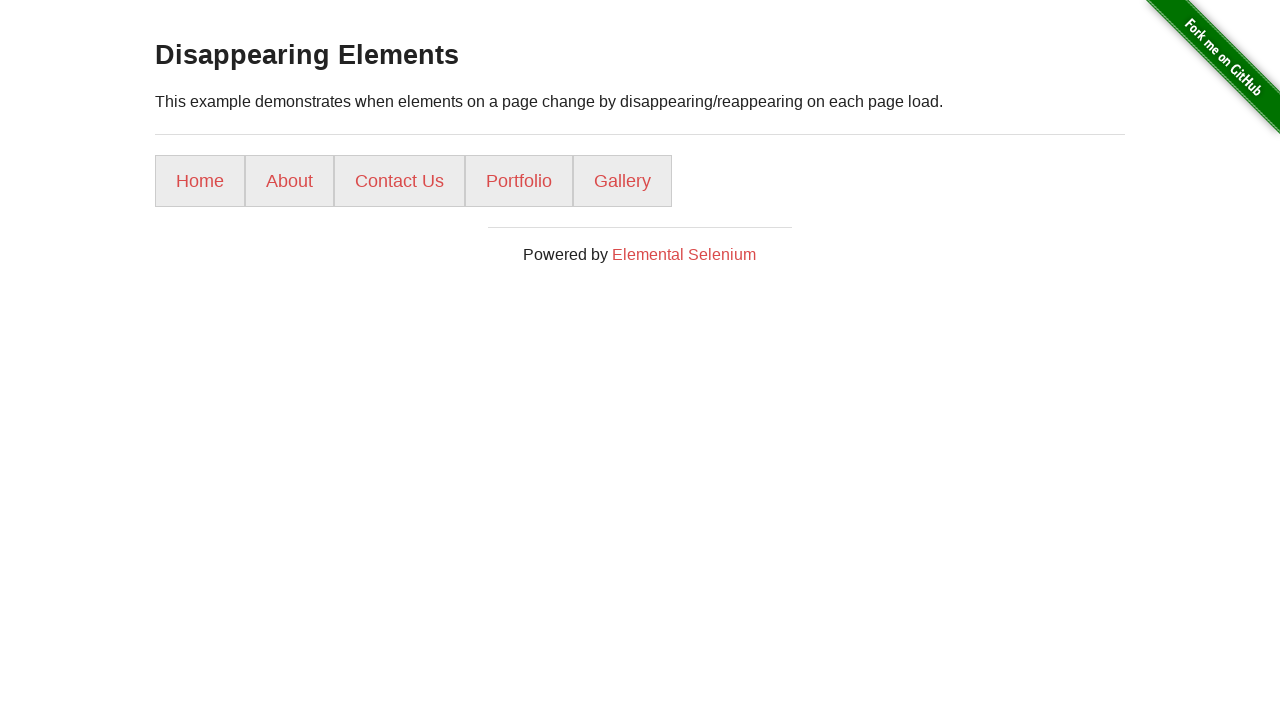

Menu items loaded and displayed on Disappearing Elements page
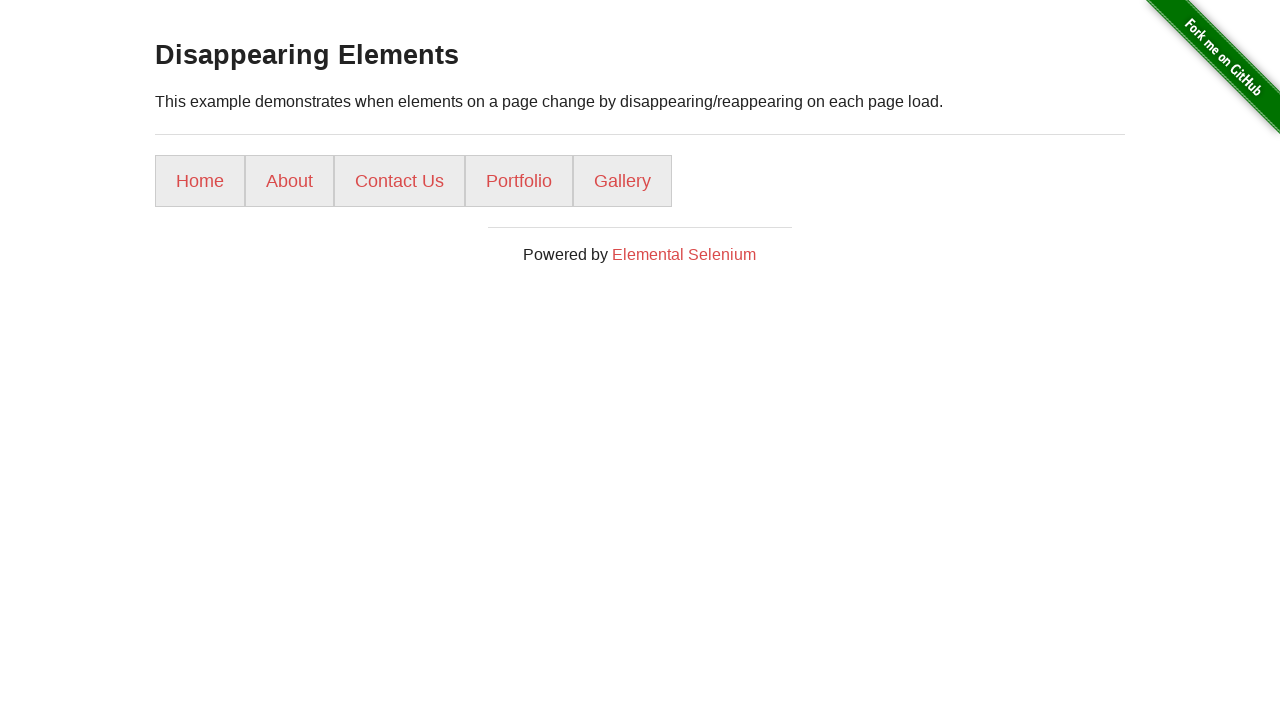

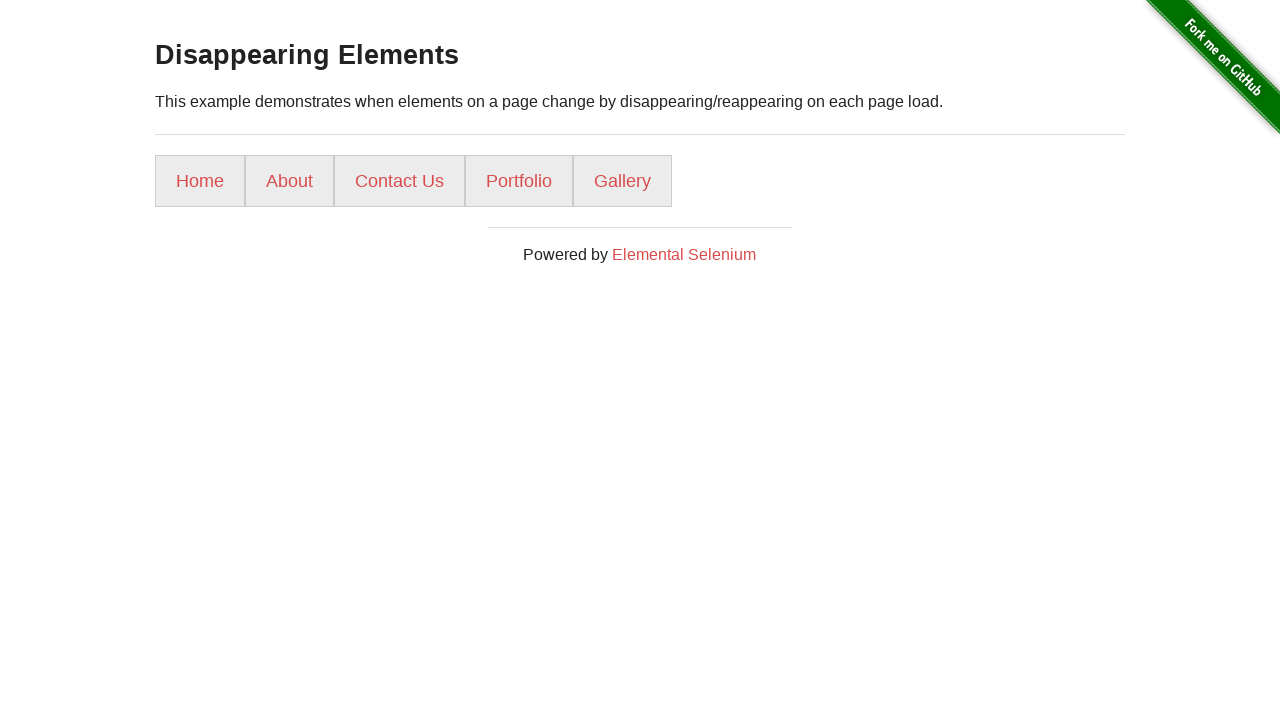